Tests table sorting functionality by clicking the first column header and verifying that the table data is sorted correctly

Starting URL: https://rahulshettyacademy.com/seleniumPractise/#/offers

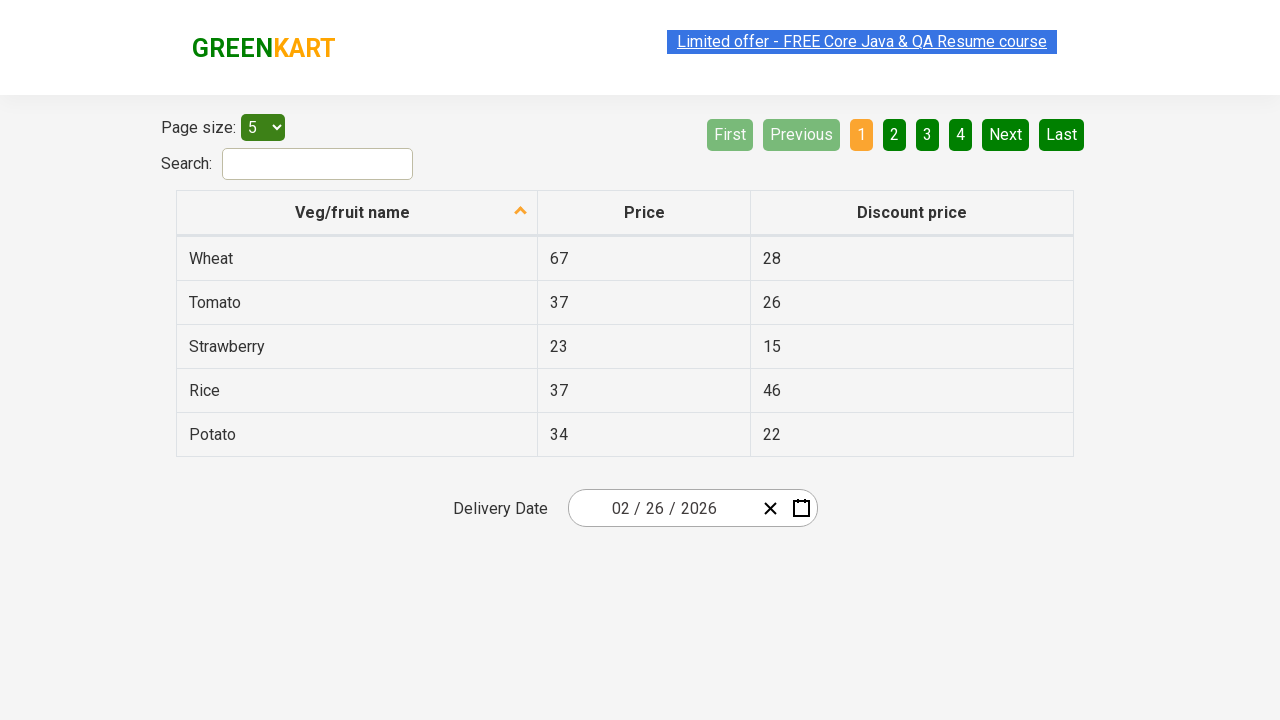

Clicked first column header to sort table at (357, 213) on xpath=//tr/th[1]
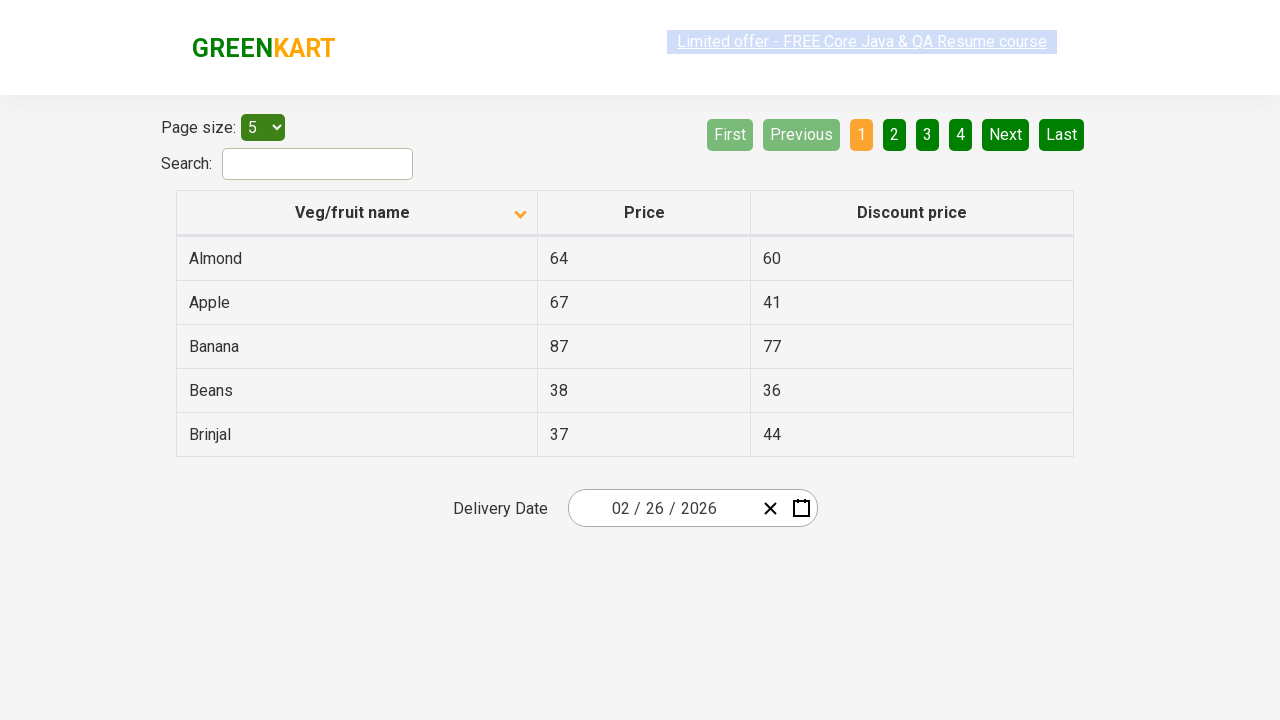

Waited for network to become idle after sorting
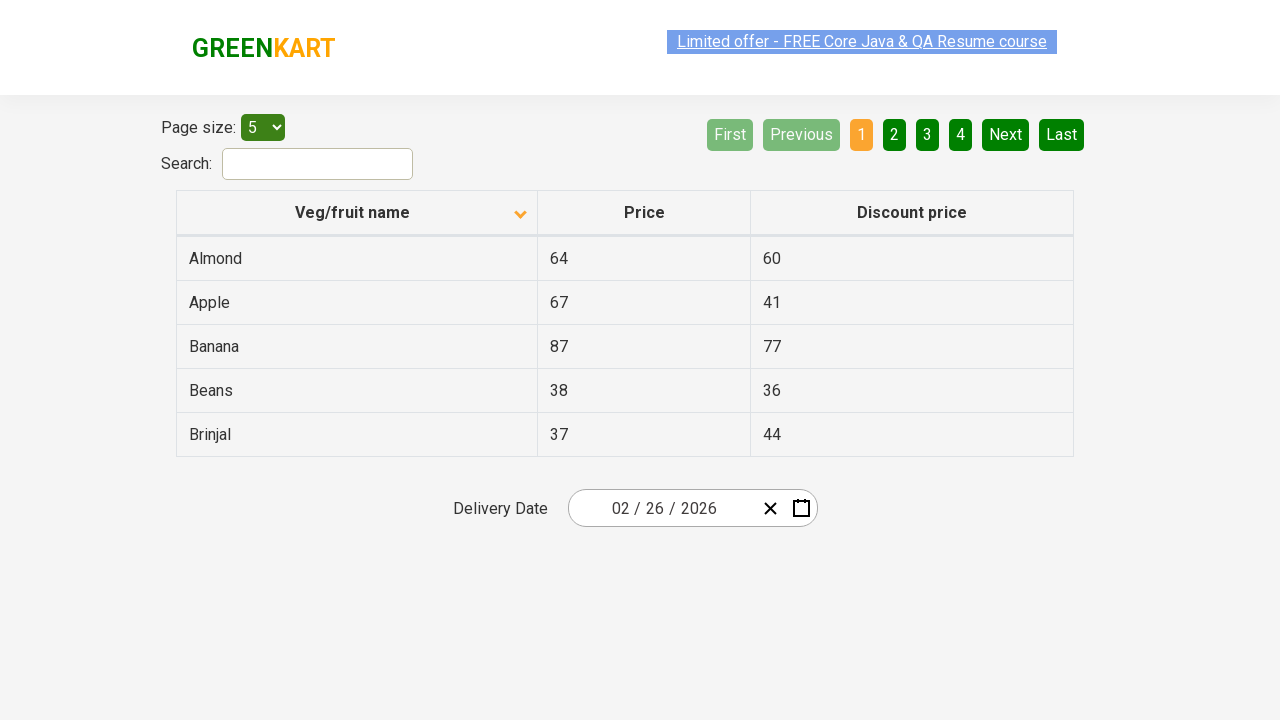

Retrieved all first column cells from sorted table
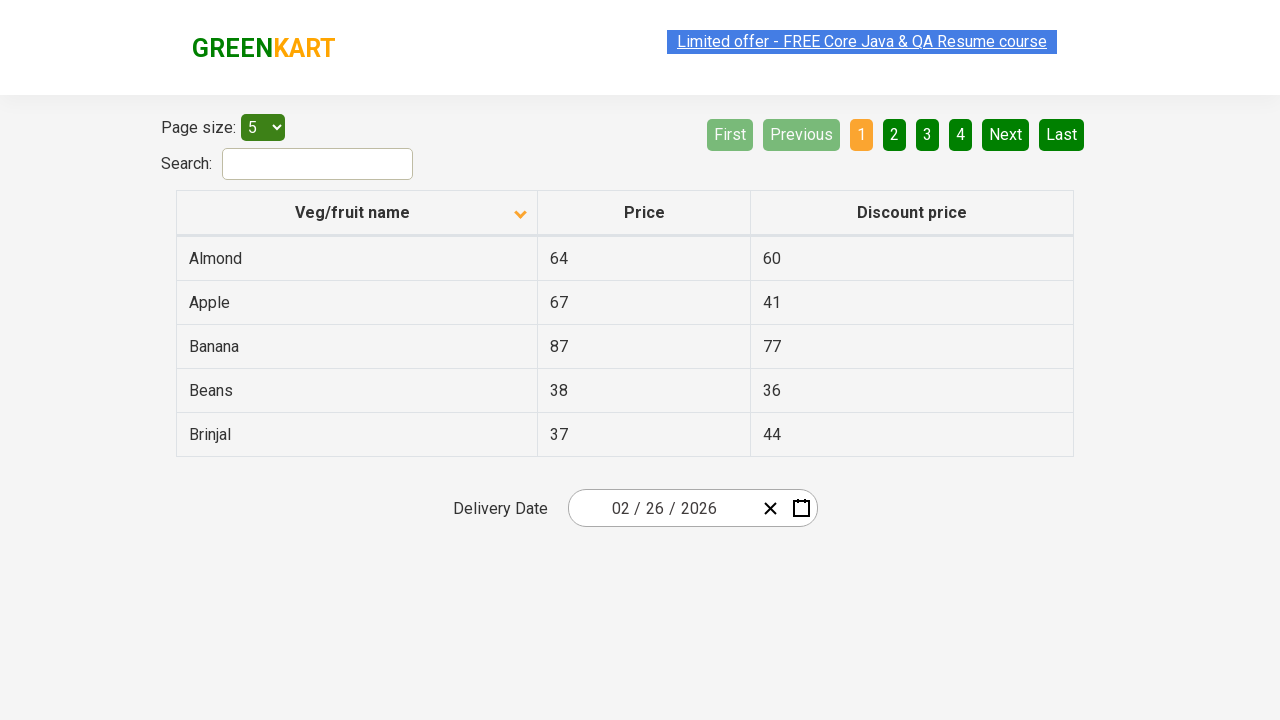

Extracted text content from 5 first column cells
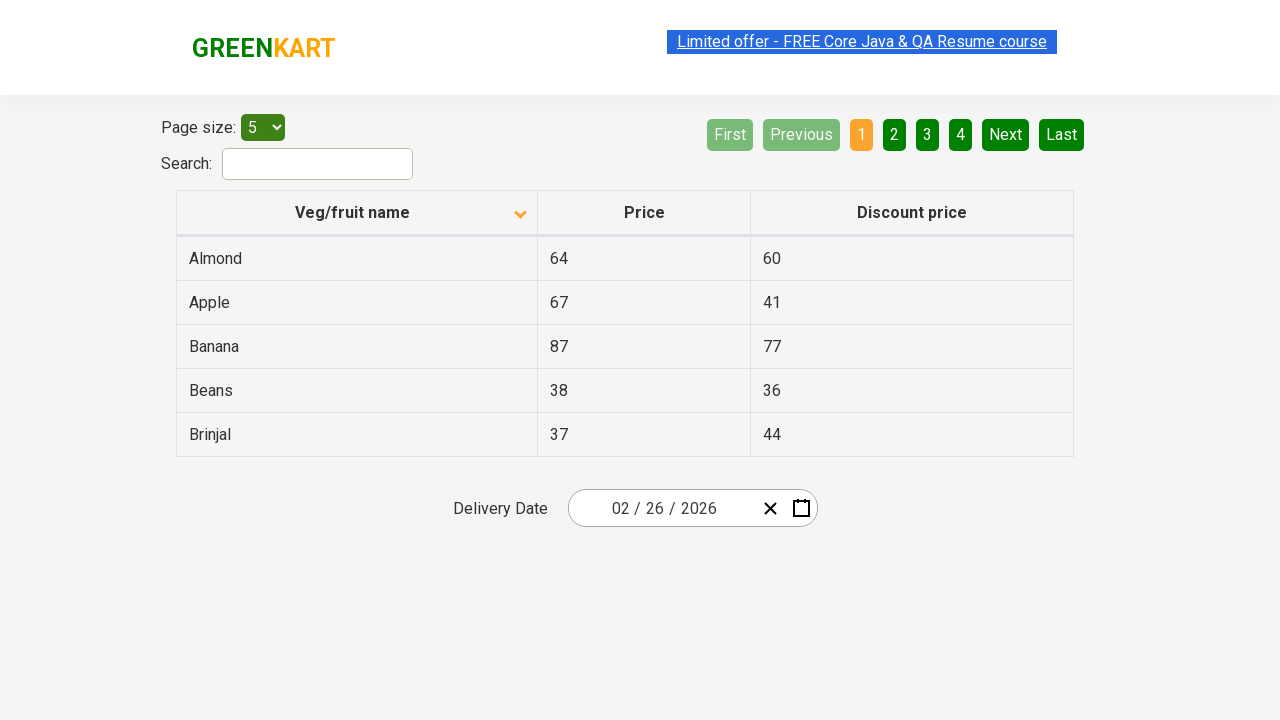

Created sorted reference list for verification
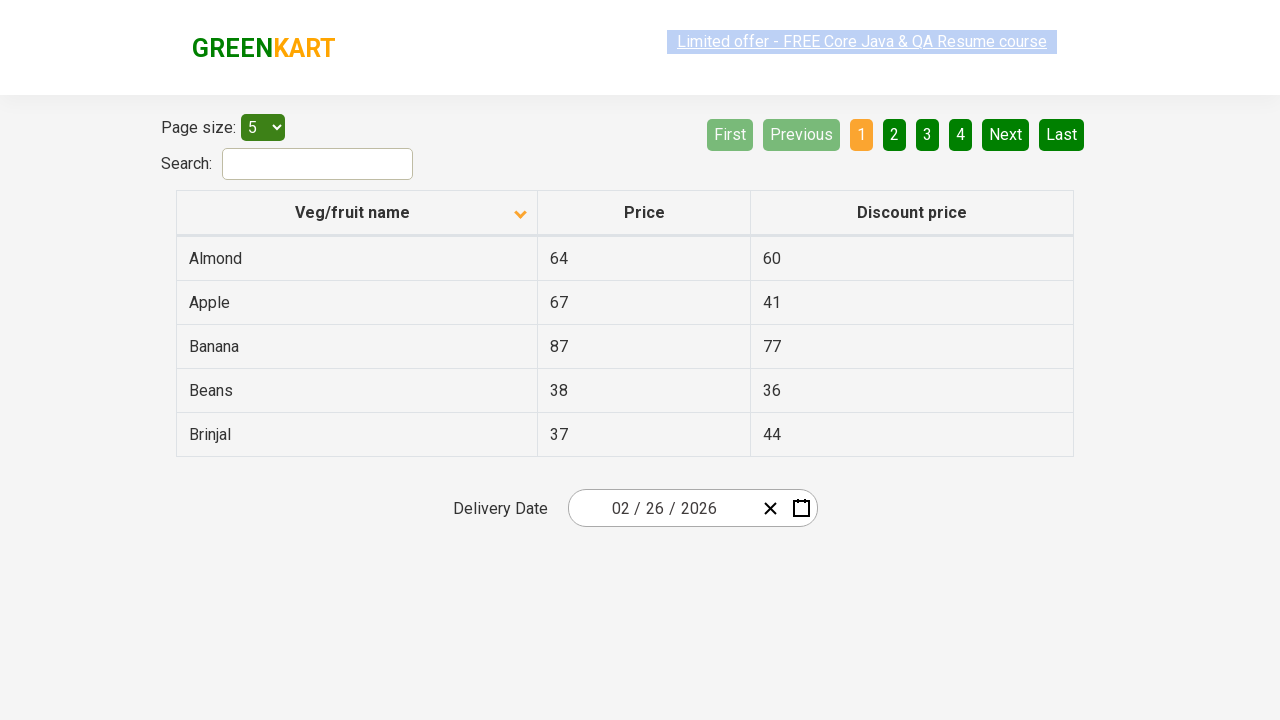

Verified that table data is sorted correctly
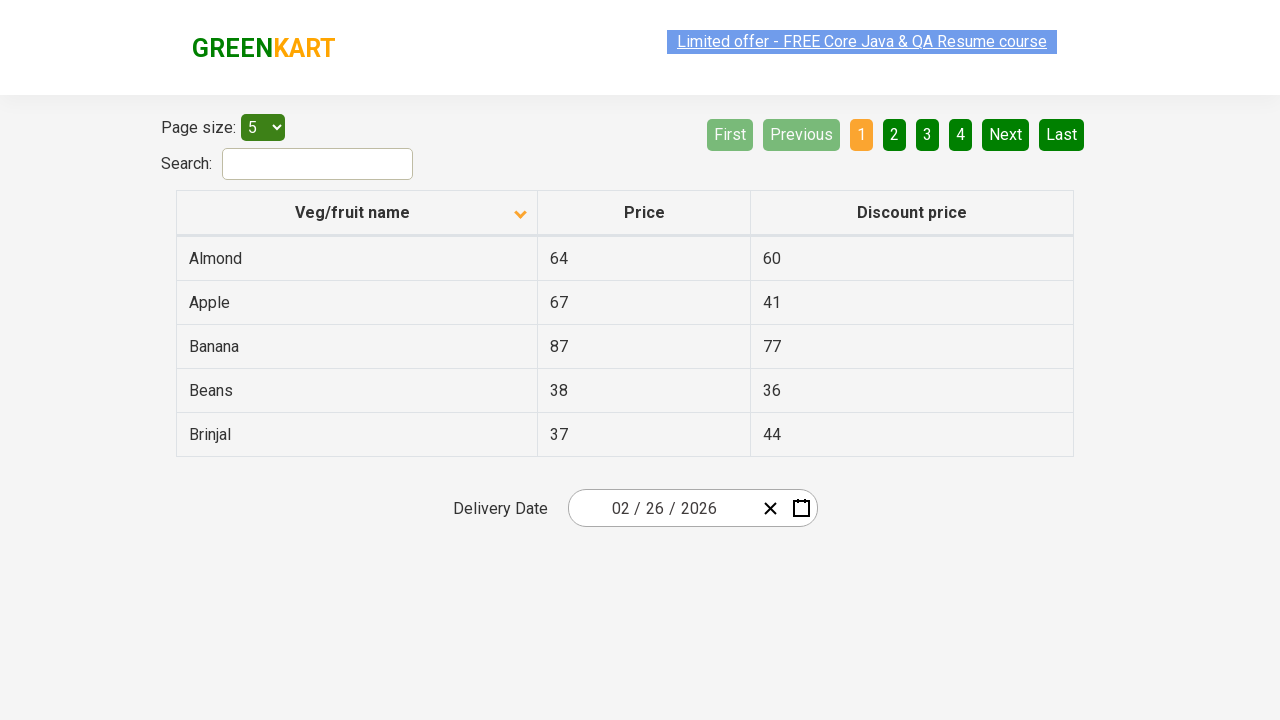

Filtered table rows containing 'Beans' - found 1 match(es)
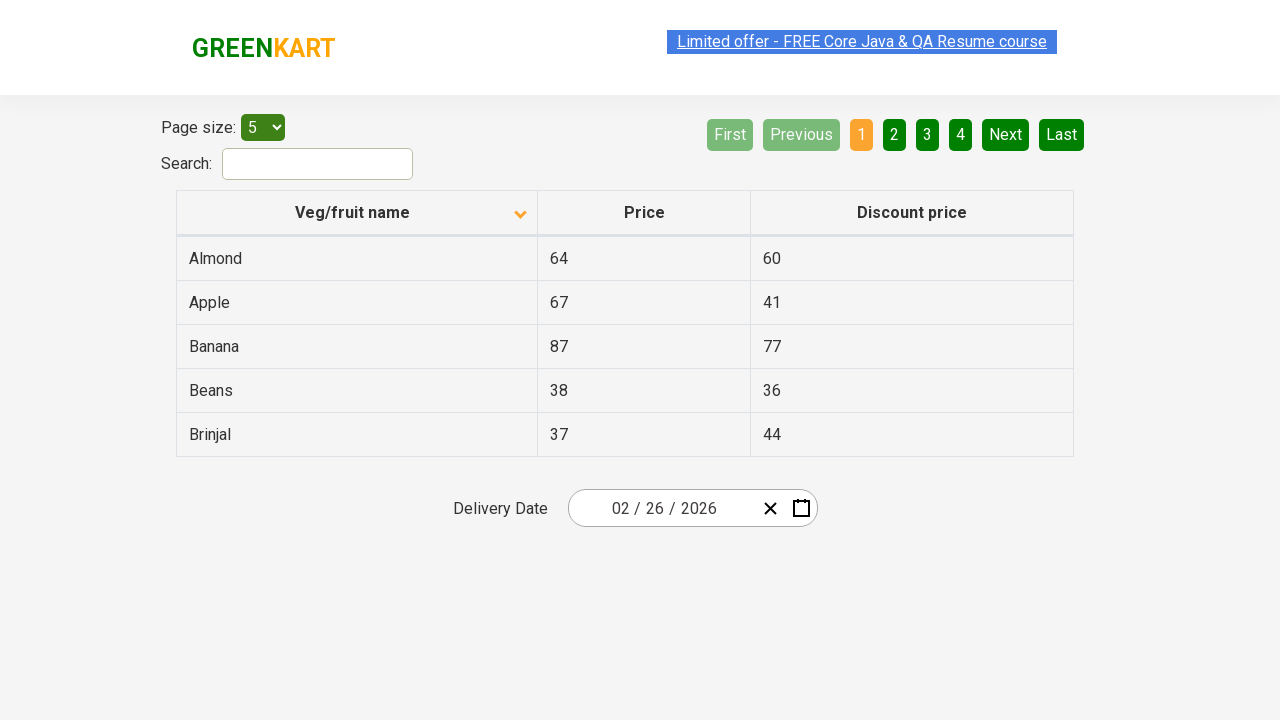

Located price element for first Beans row
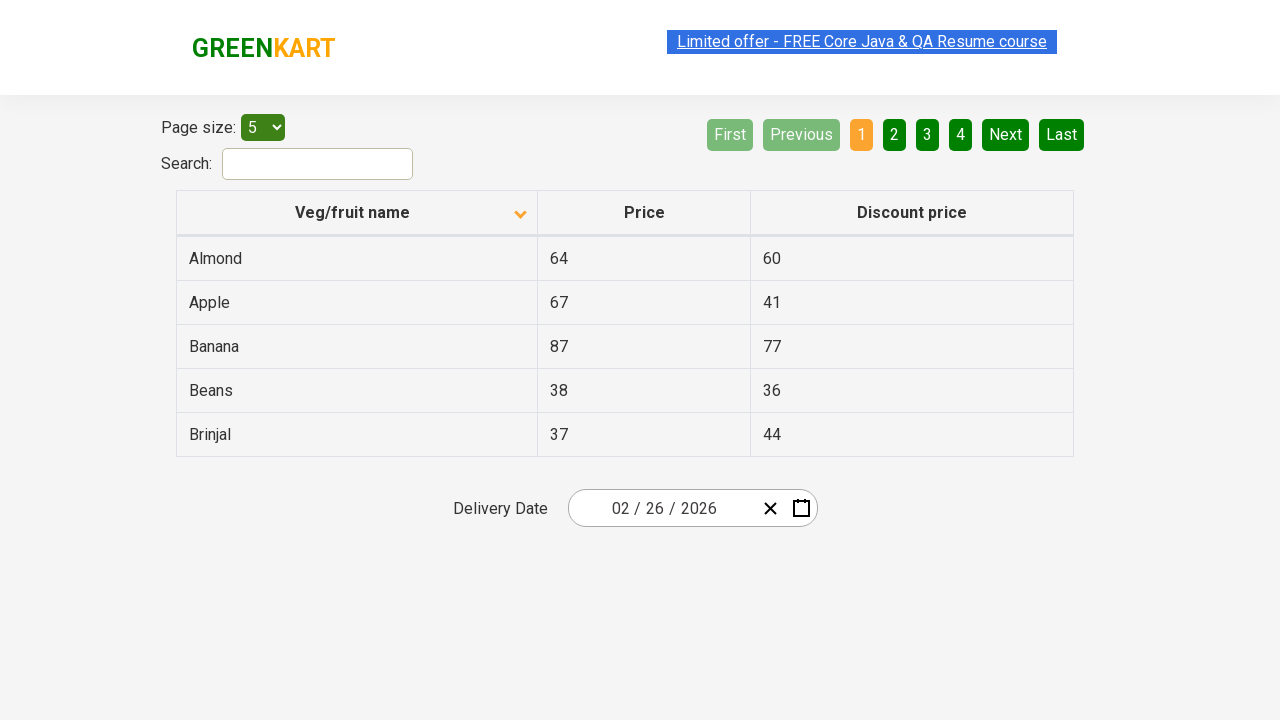

Extracted price value: 38
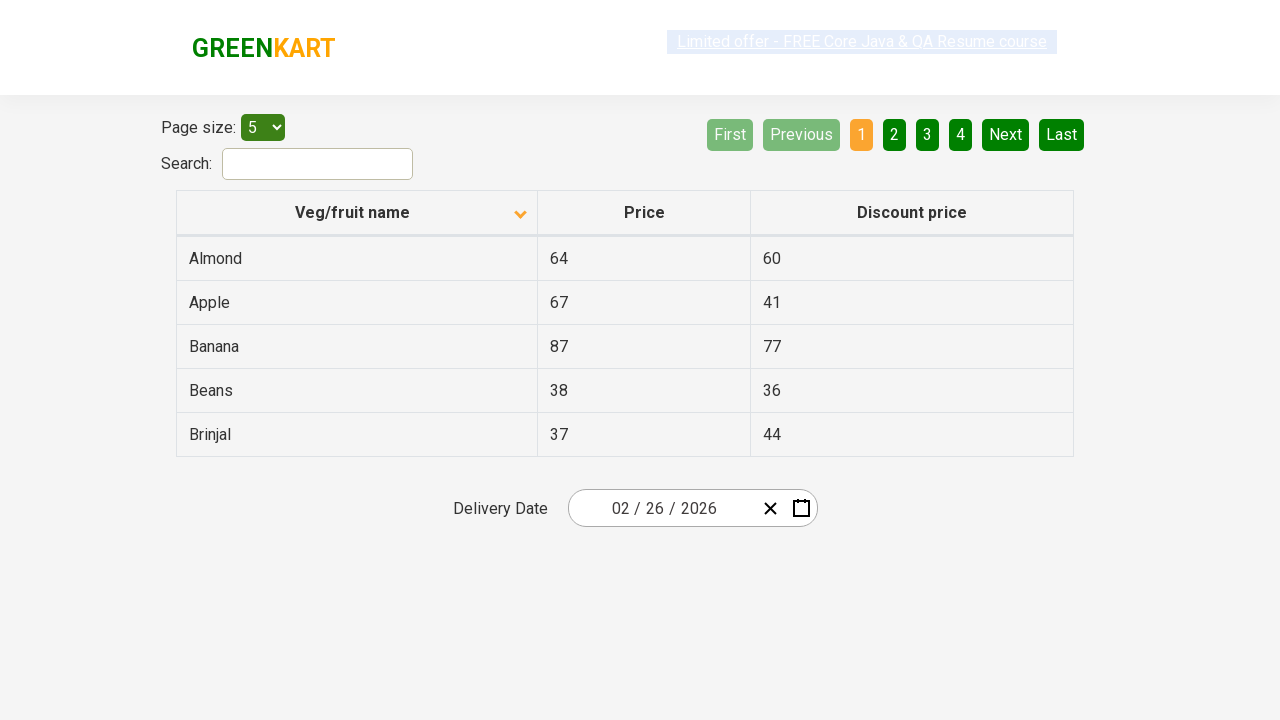

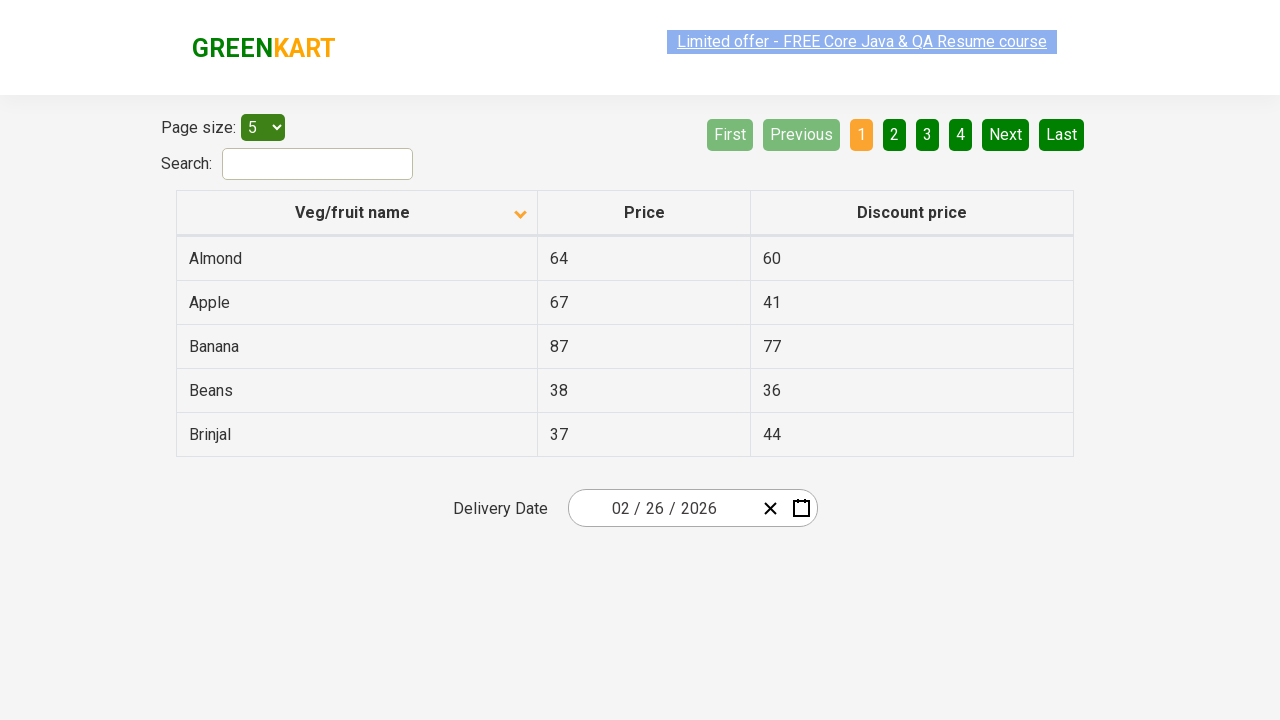